Tests modal dialog functionality by clicking a button to open a modal, then clicking the close button to dismiss it using JavaScript execution

Starting URL: https://formy-project.herokuapp.com/modal

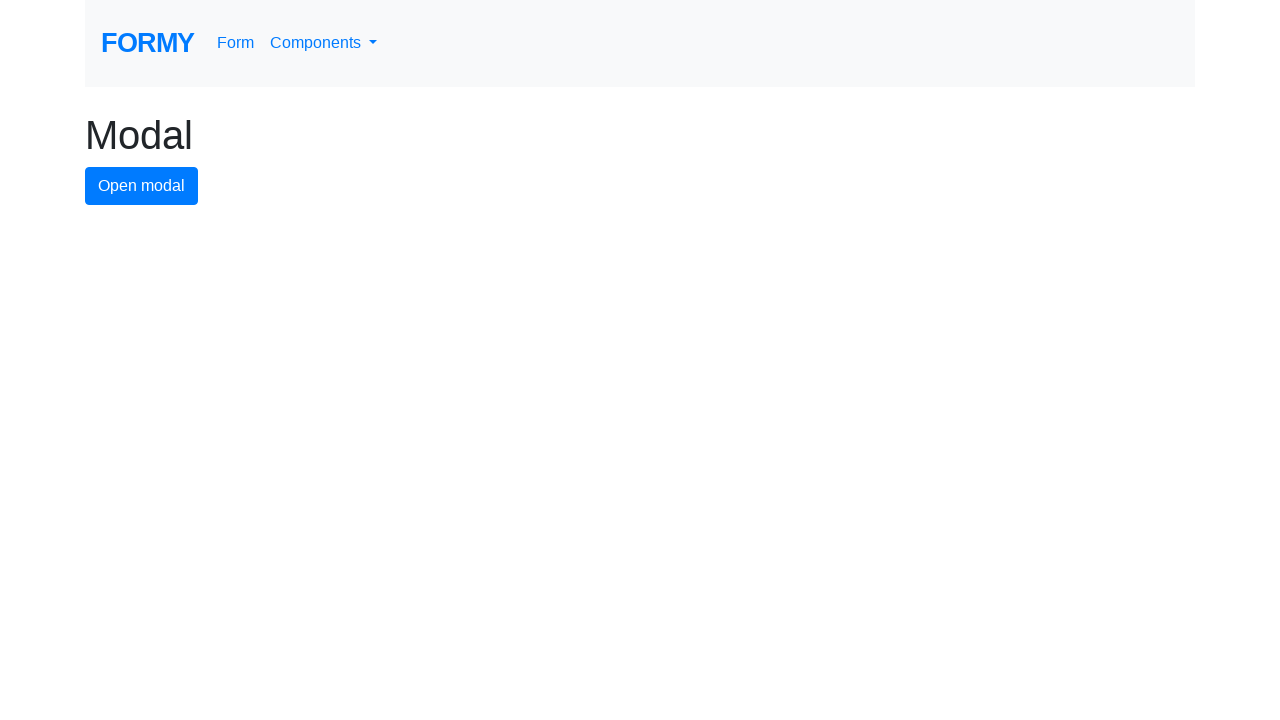

Clicked modal button to open the modal dialog at (142, 186) on #modal-button
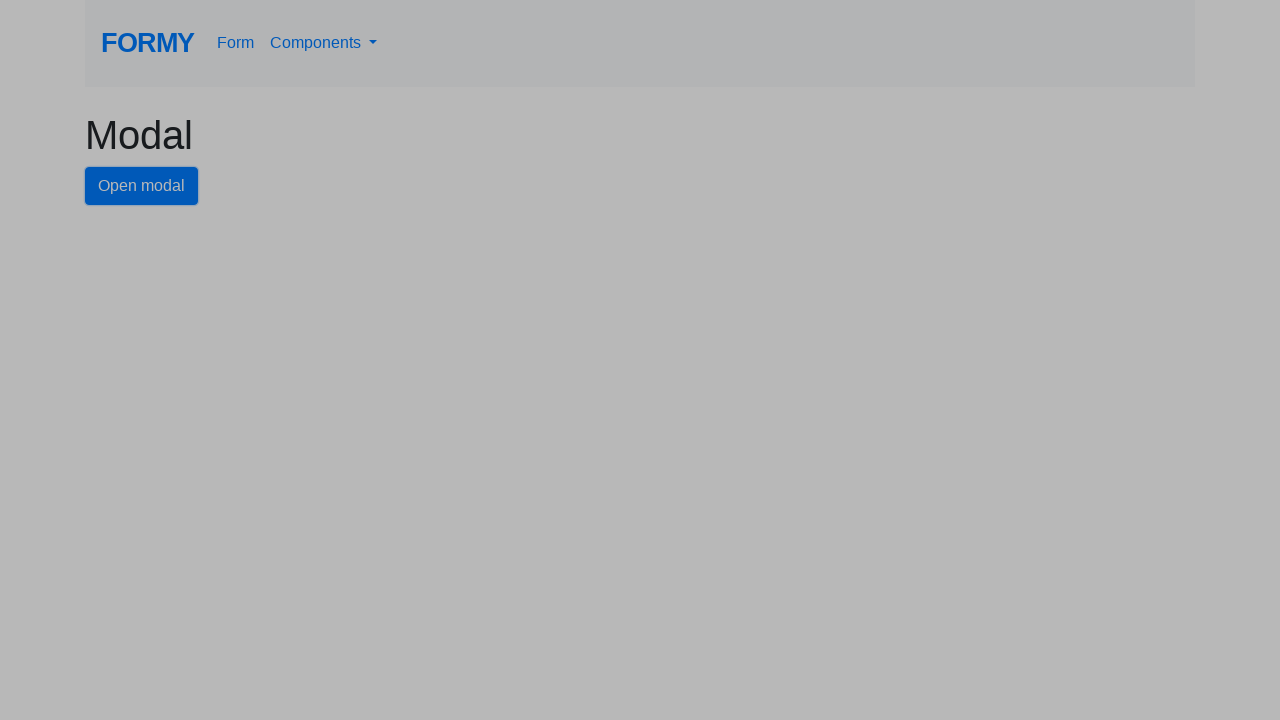

Modal dialog appeared and close button is visible
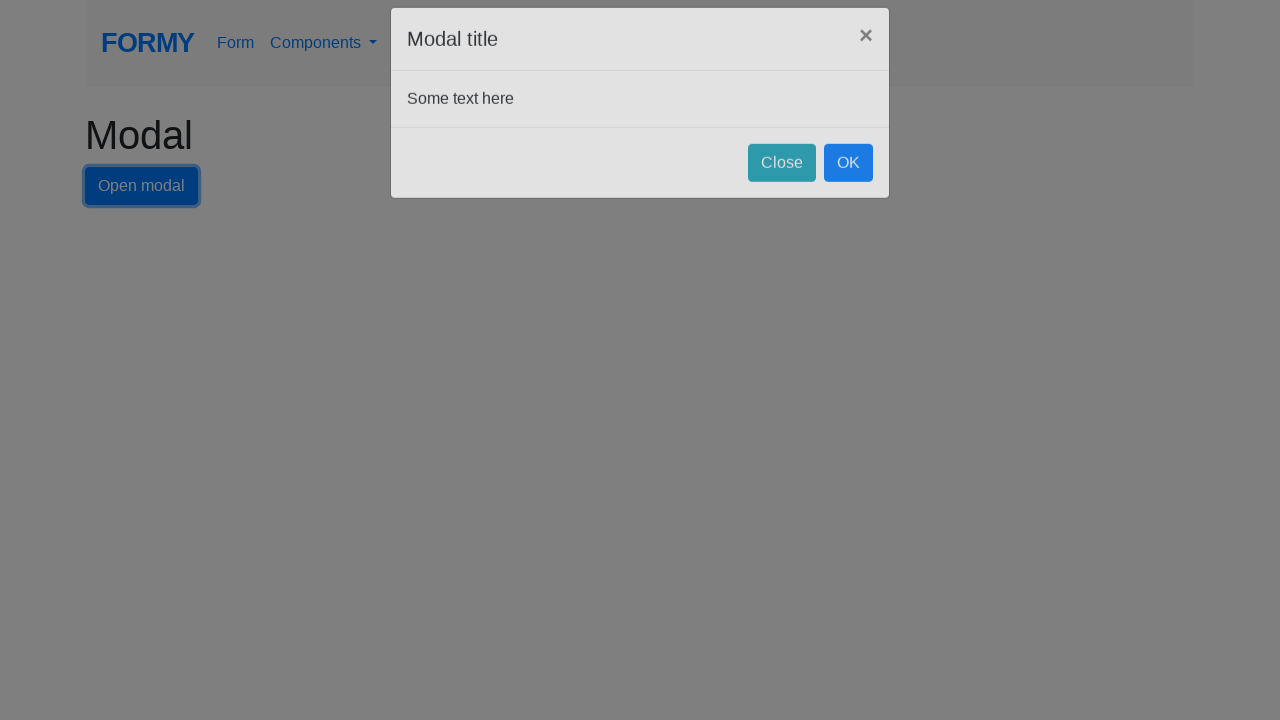

Clicked close button to dismiss the modal dialog at (782, 184) on #close-button
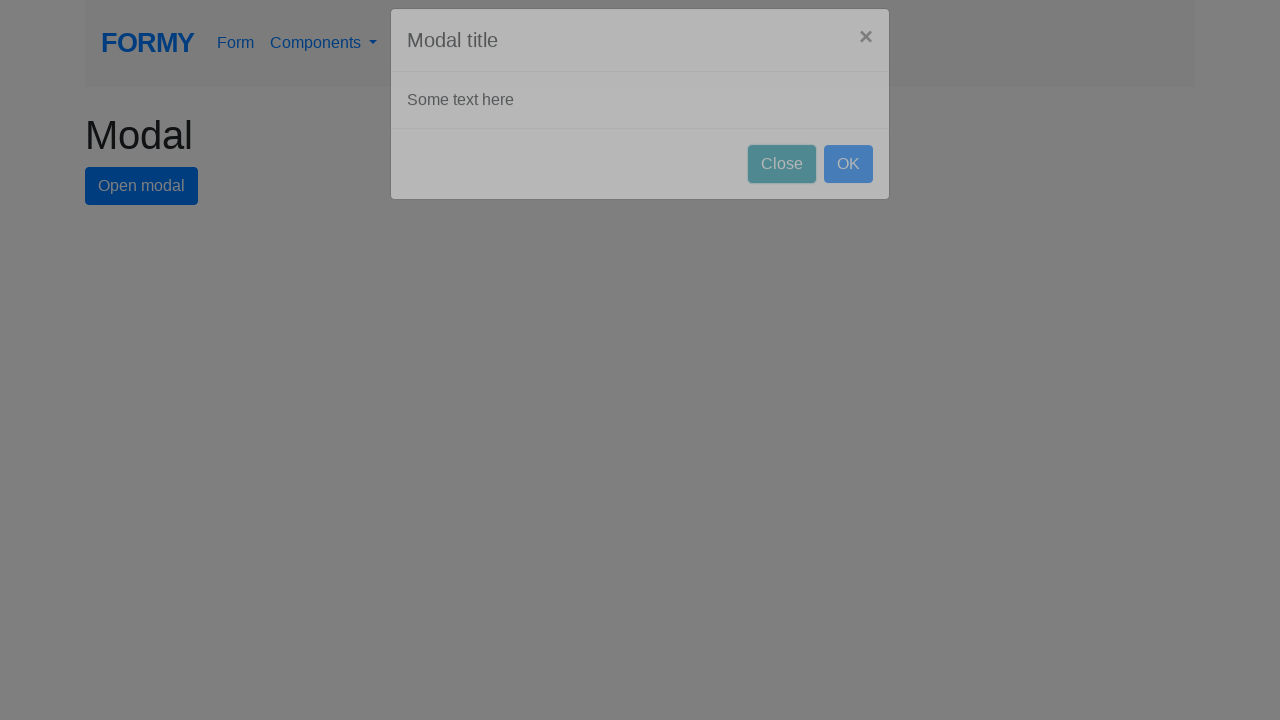

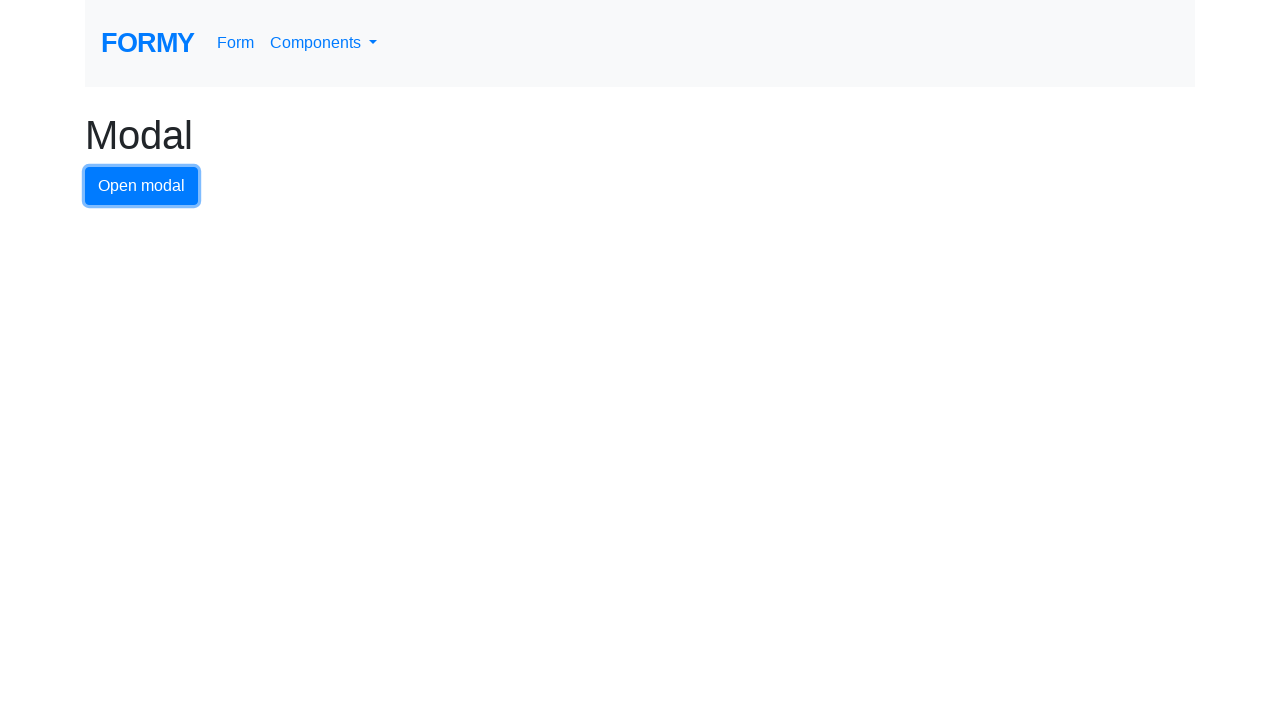